Tests multi-select dropdown functionality on Semantic UI demo page by selecting multiple options using keyboard interactions

Starting URL: https://semantic-ui.com/modules/dropdown.html

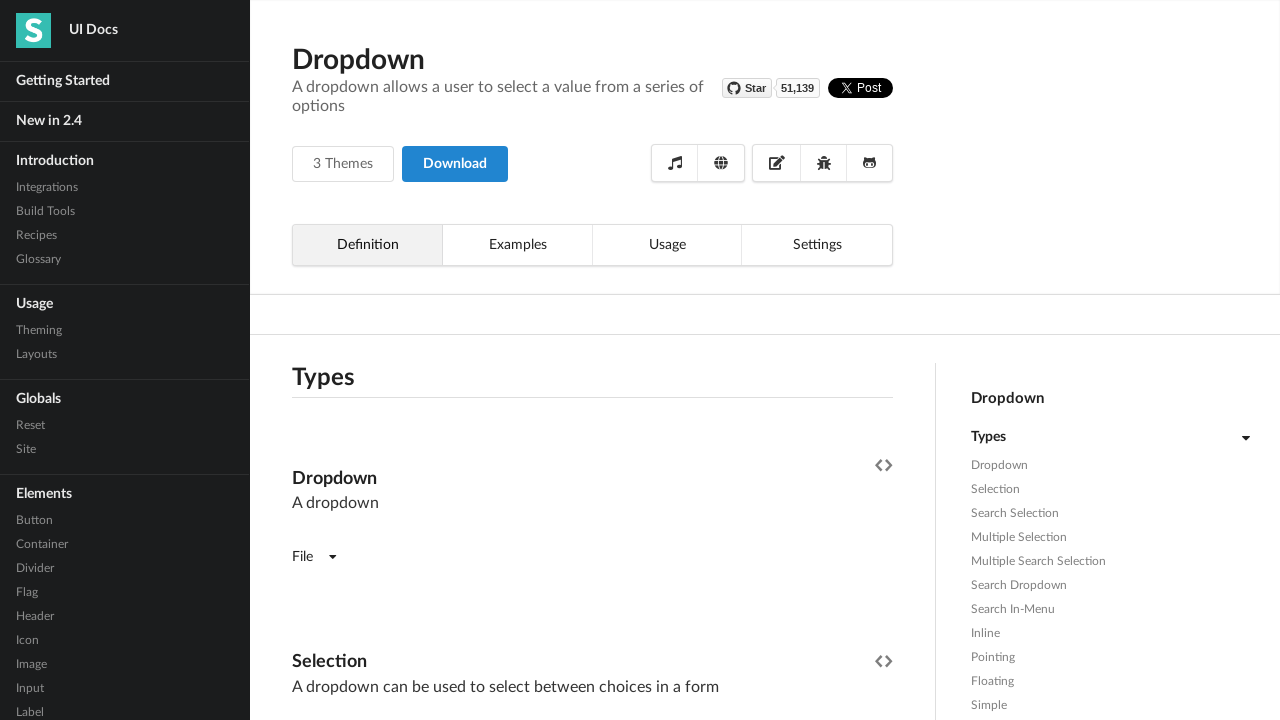

Clicked the first fluid dropdown to open it at (592, 361) on (//*[contains(@class,'fluid dropdown')])[1]
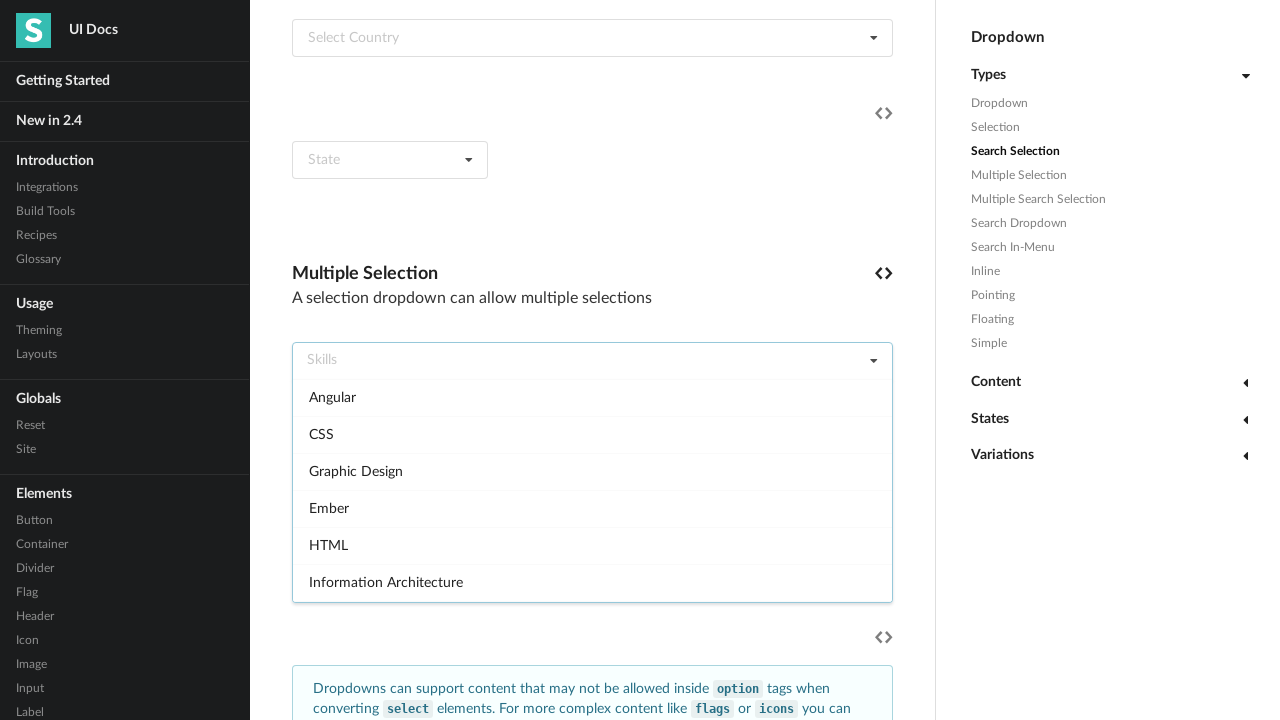

Waited 1 second for dropdown to be ready
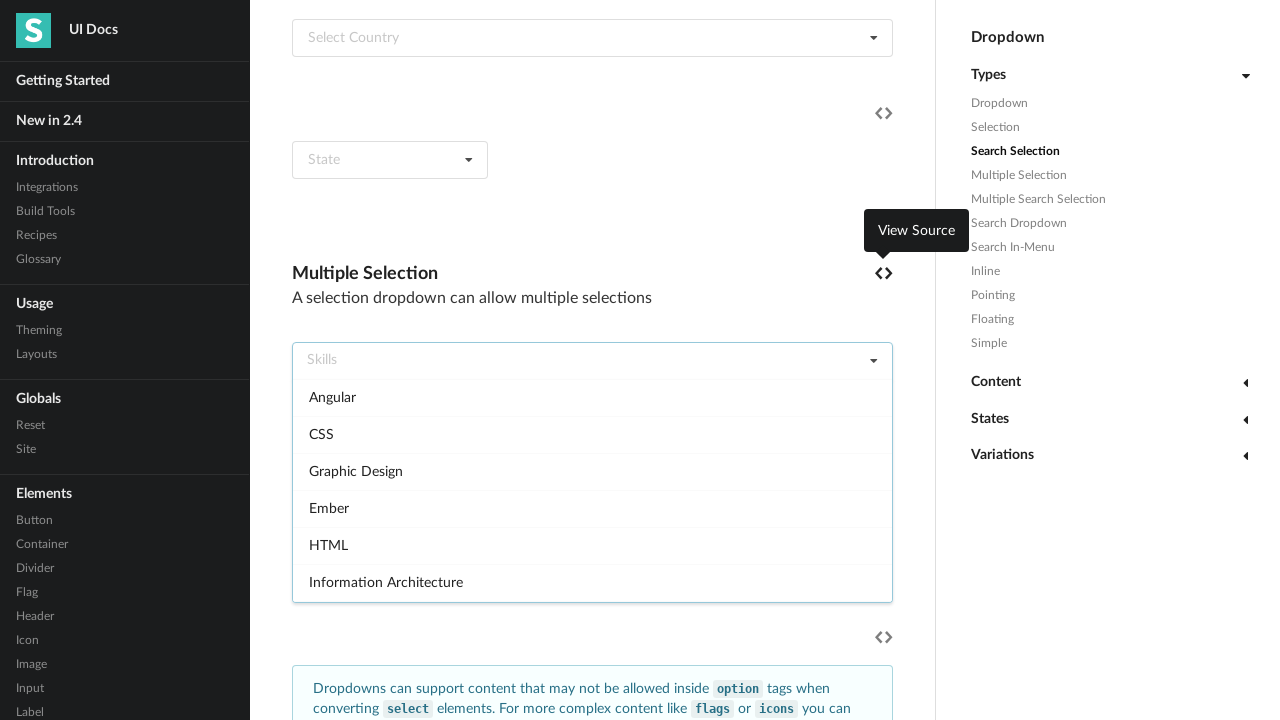

Typed 'P' to filter dropdown options
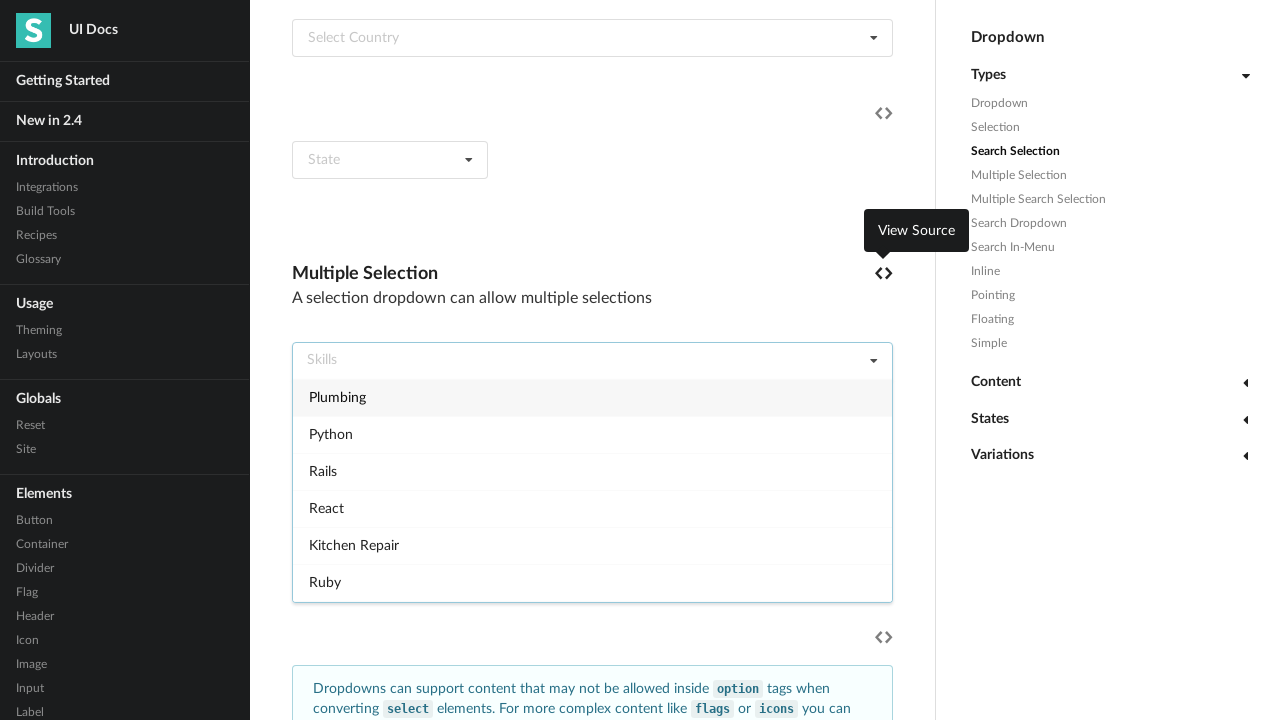

Pressed Enter to select the filtered option starting with 'P'
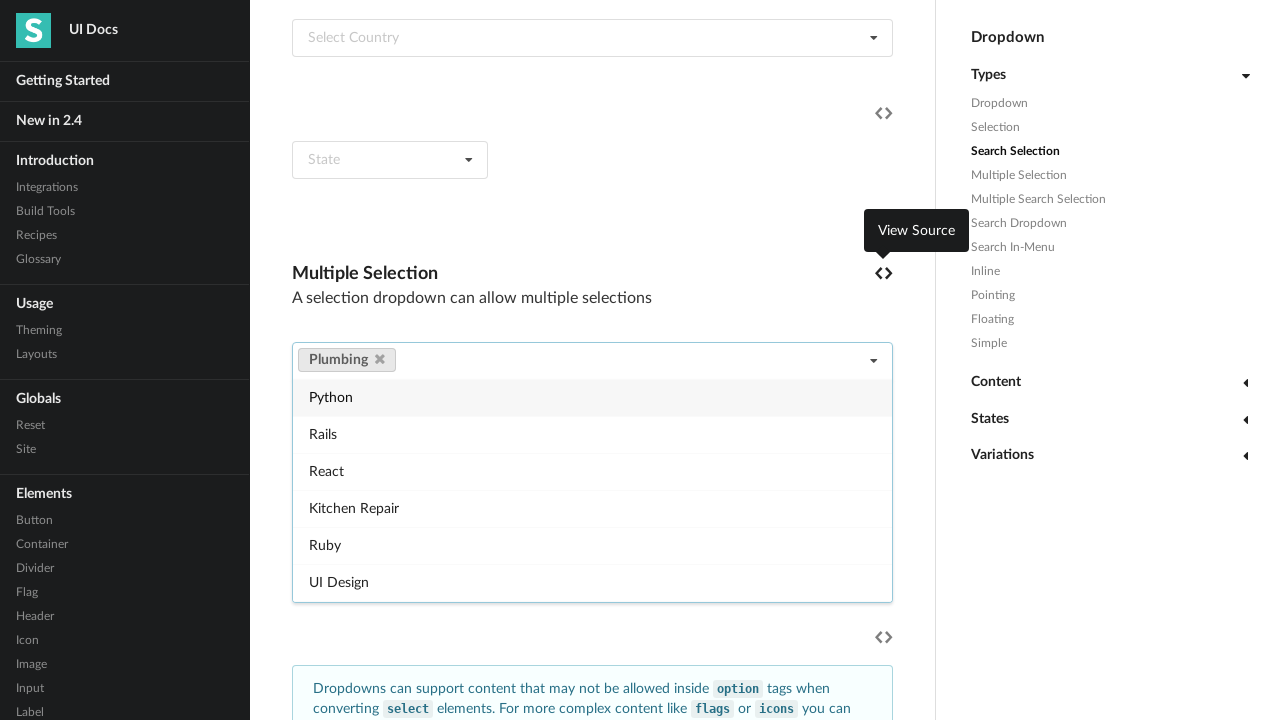

Waited 1 second between selections
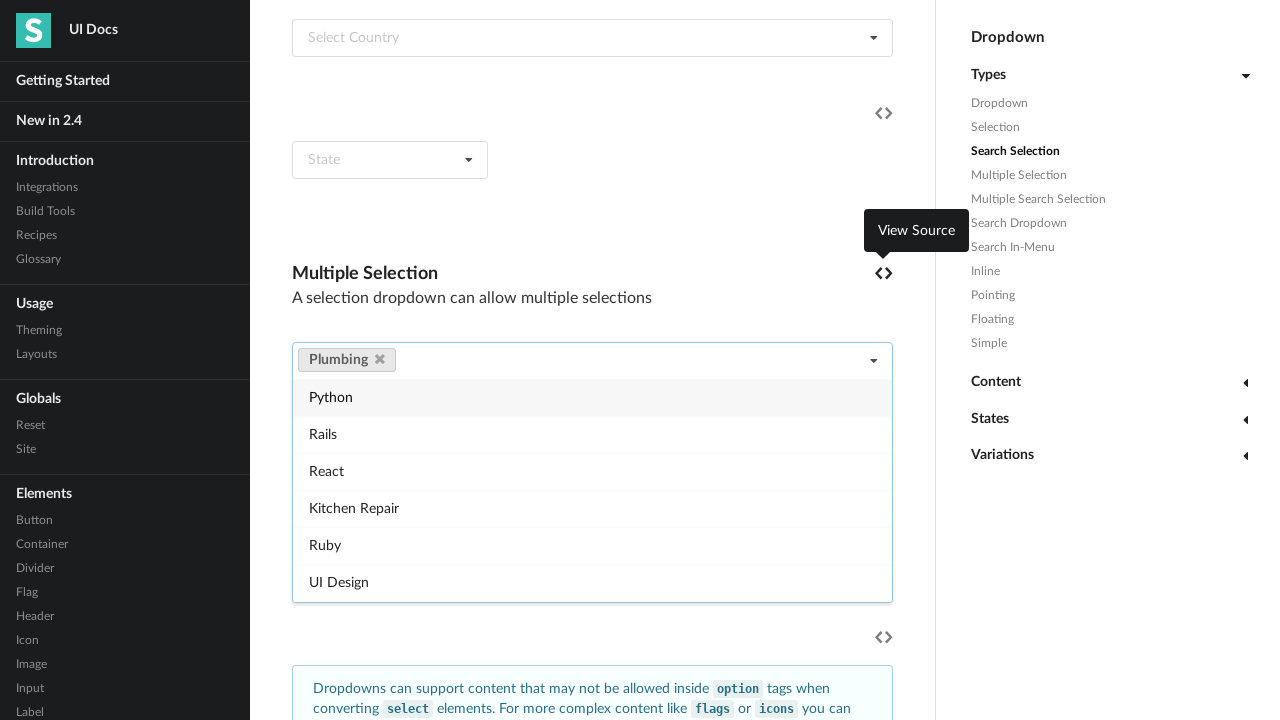

Typed 'a' to filter dropdown options for second selection
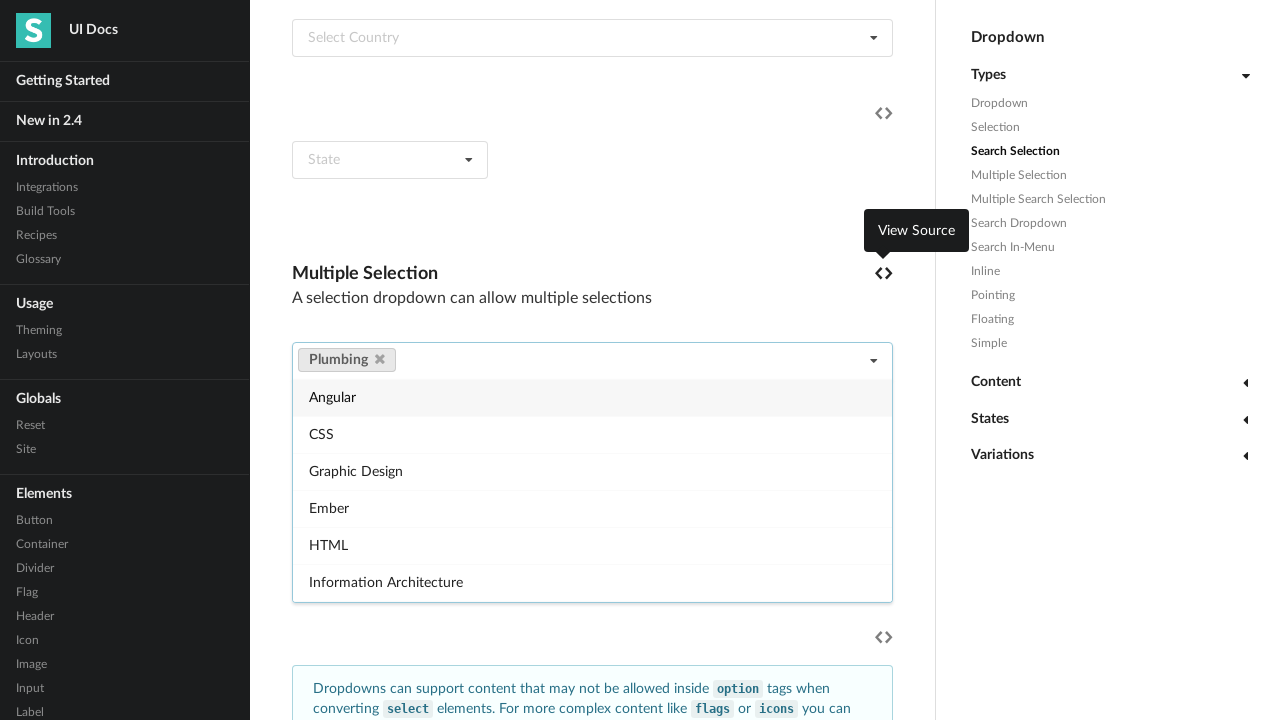

Pressed Enter to select the second filtered option starting with 'a'
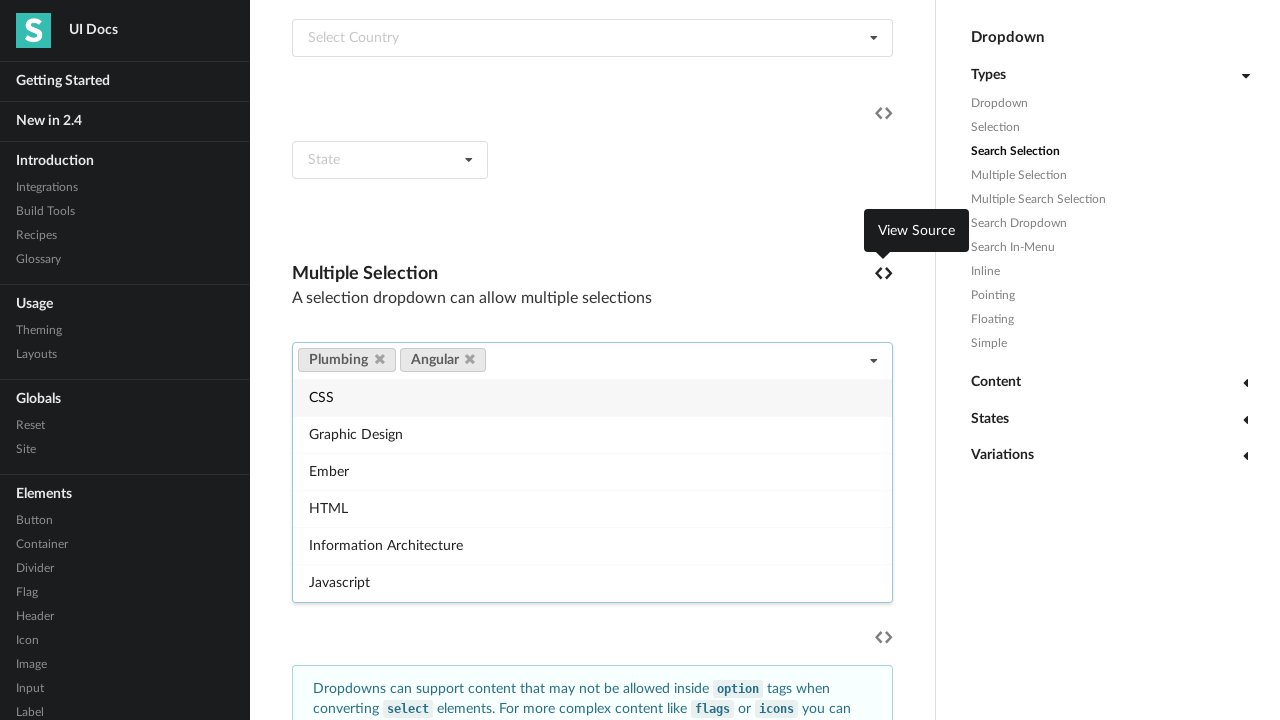

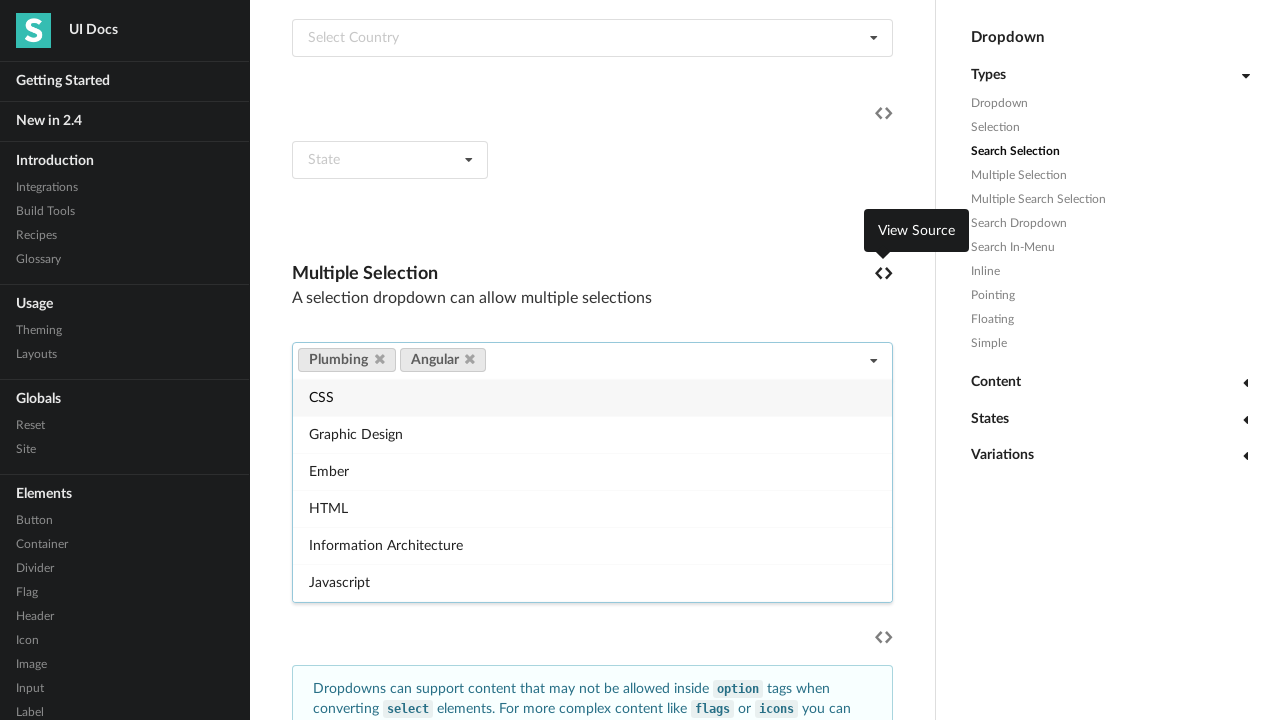